Tests table sorting functionality by clicking the Due column header and verifying the column values are sorted in ascending order

Starting URL: http://the-internet.herokuapp.com/tables

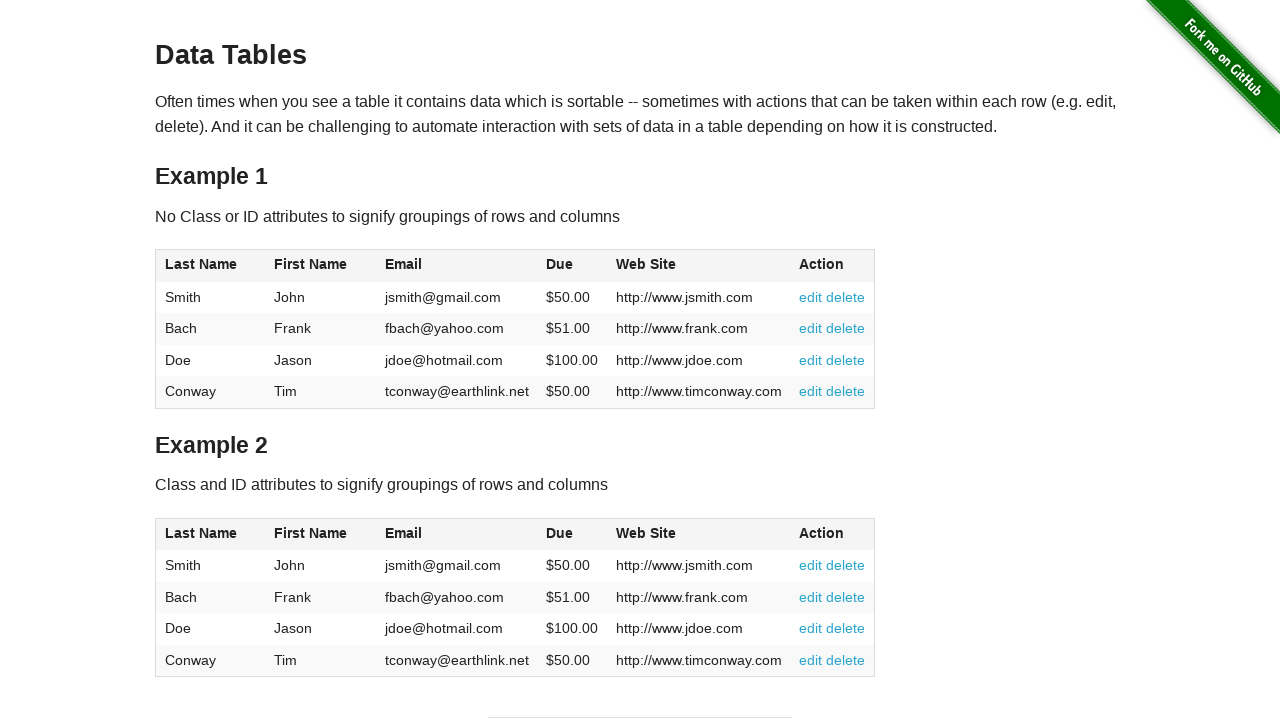

Clicked Due column header to sort ascending at (572, 266) on #table1 thead tr th:nth-of-type(4)
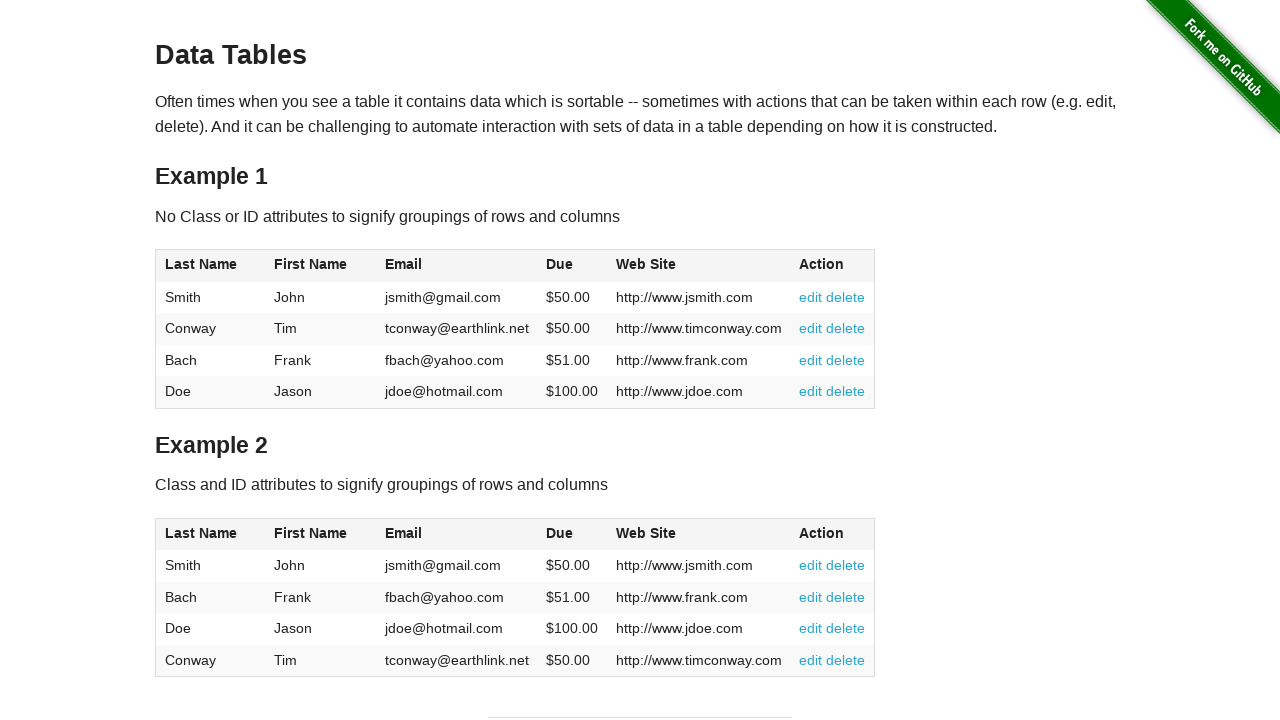

Table sorted and Due column values are visible
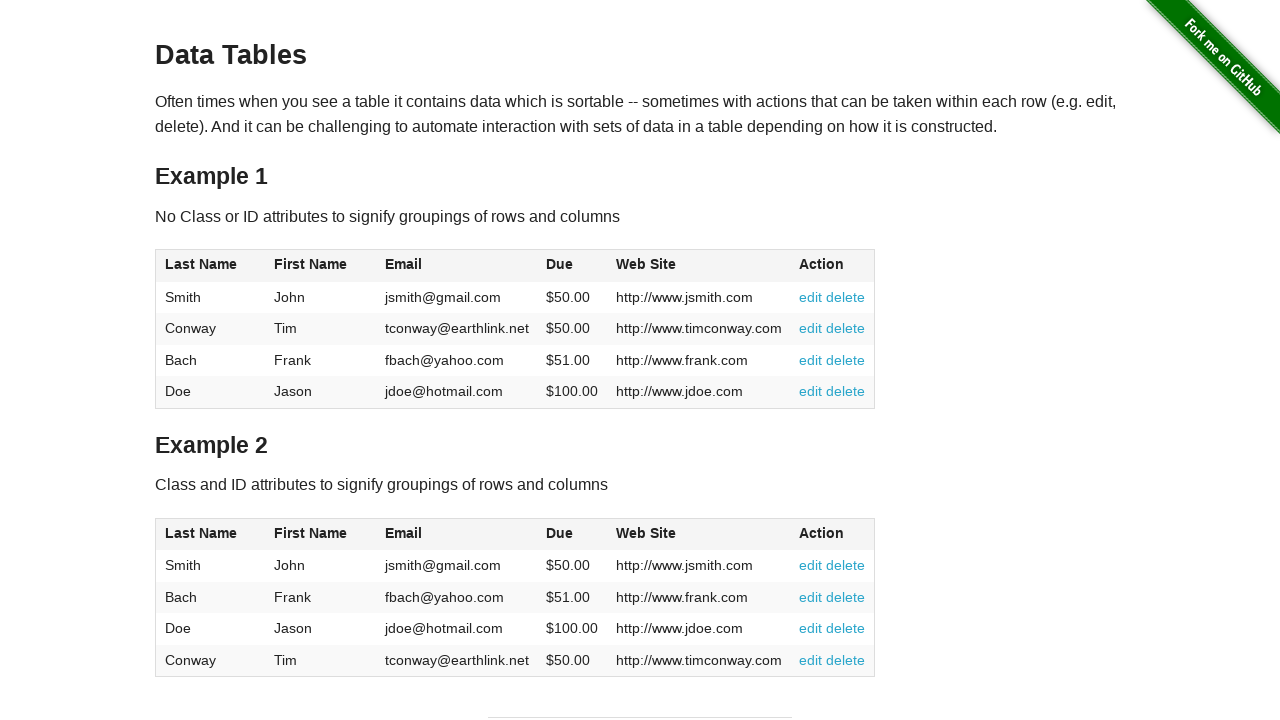

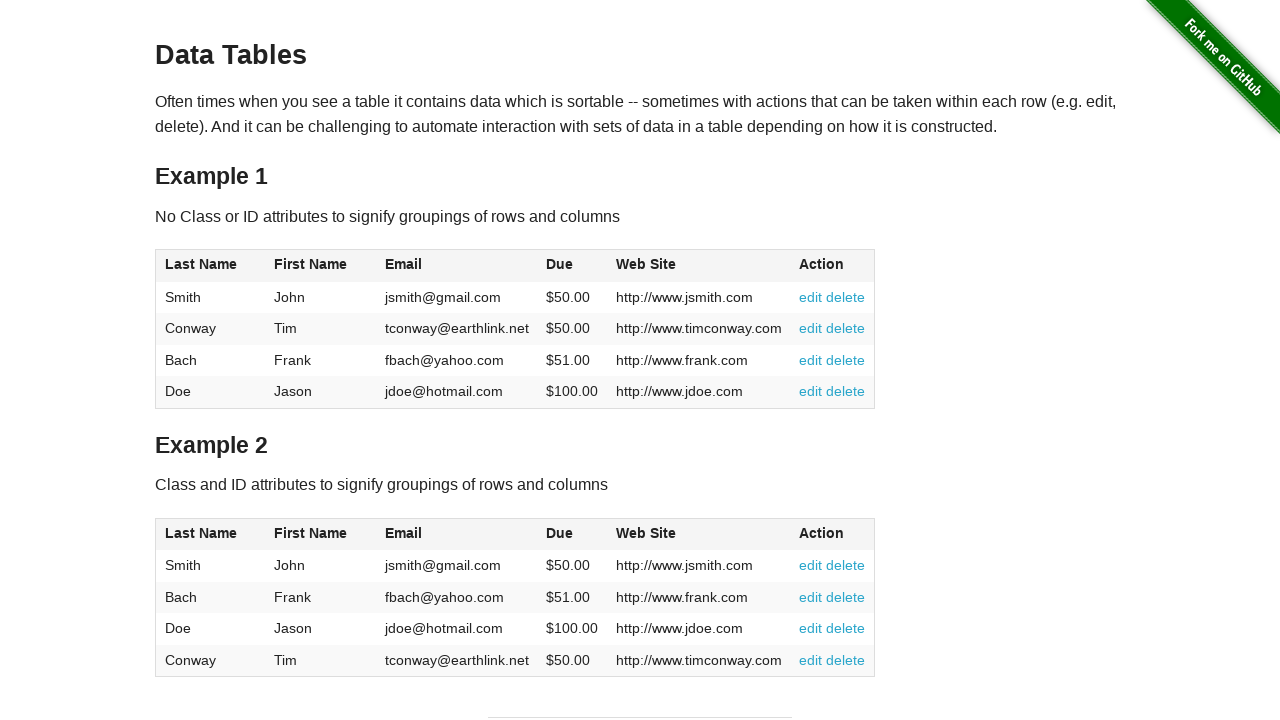